Tests dropdown selection by iterating through options, clicking "Option 1", and verifying it was selected

Starting URL: http://the-internet.herokuapp.com/dropdown

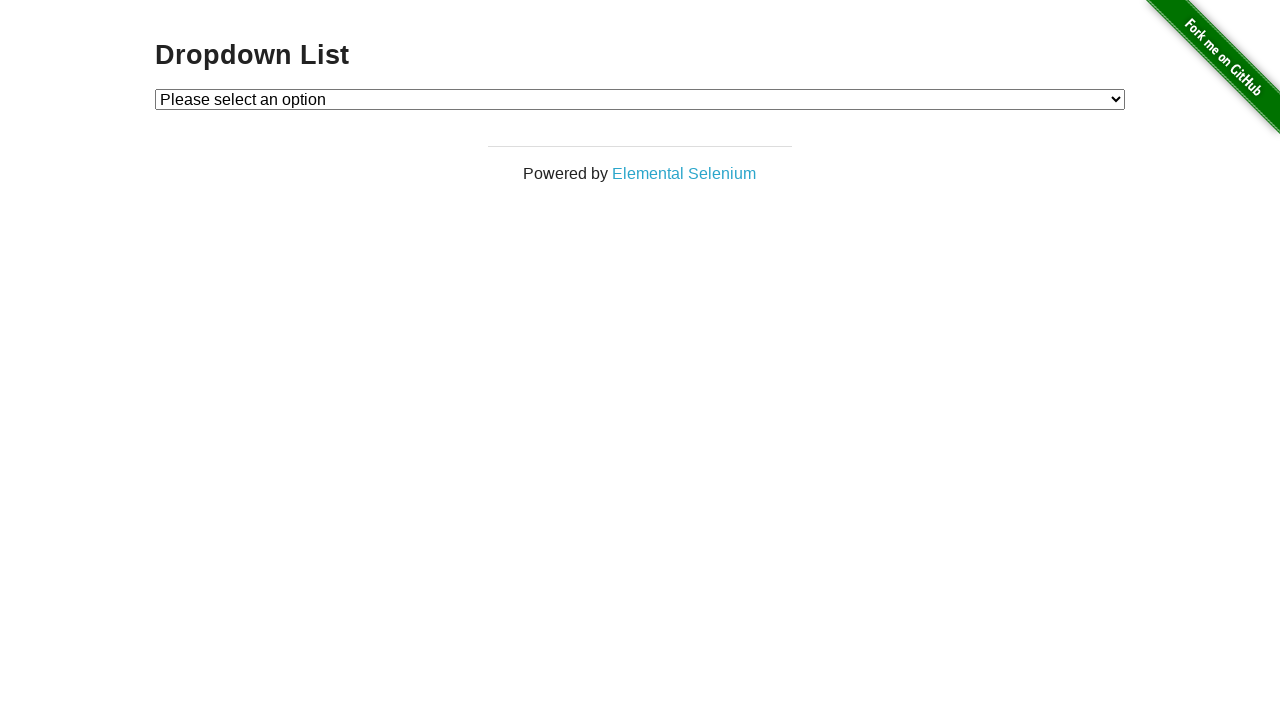

Navigated to dropdown test page
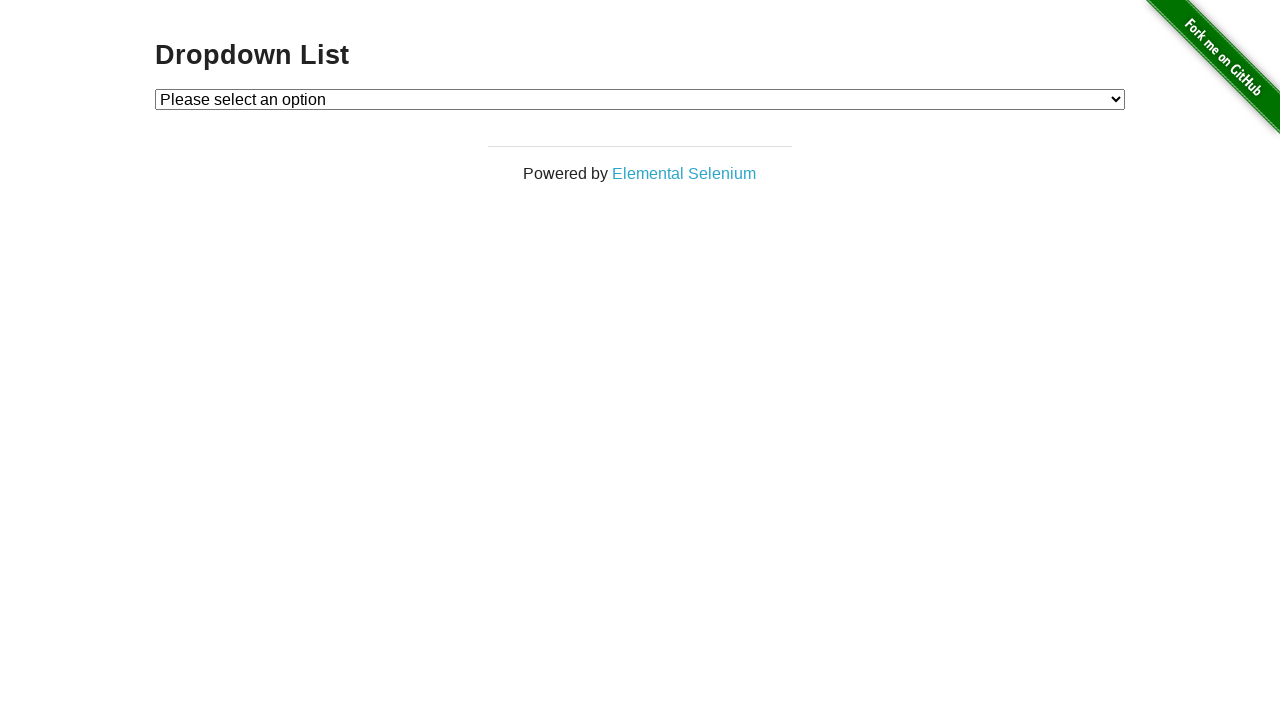

Selected 'Option 1' from dropdown on #dropdown
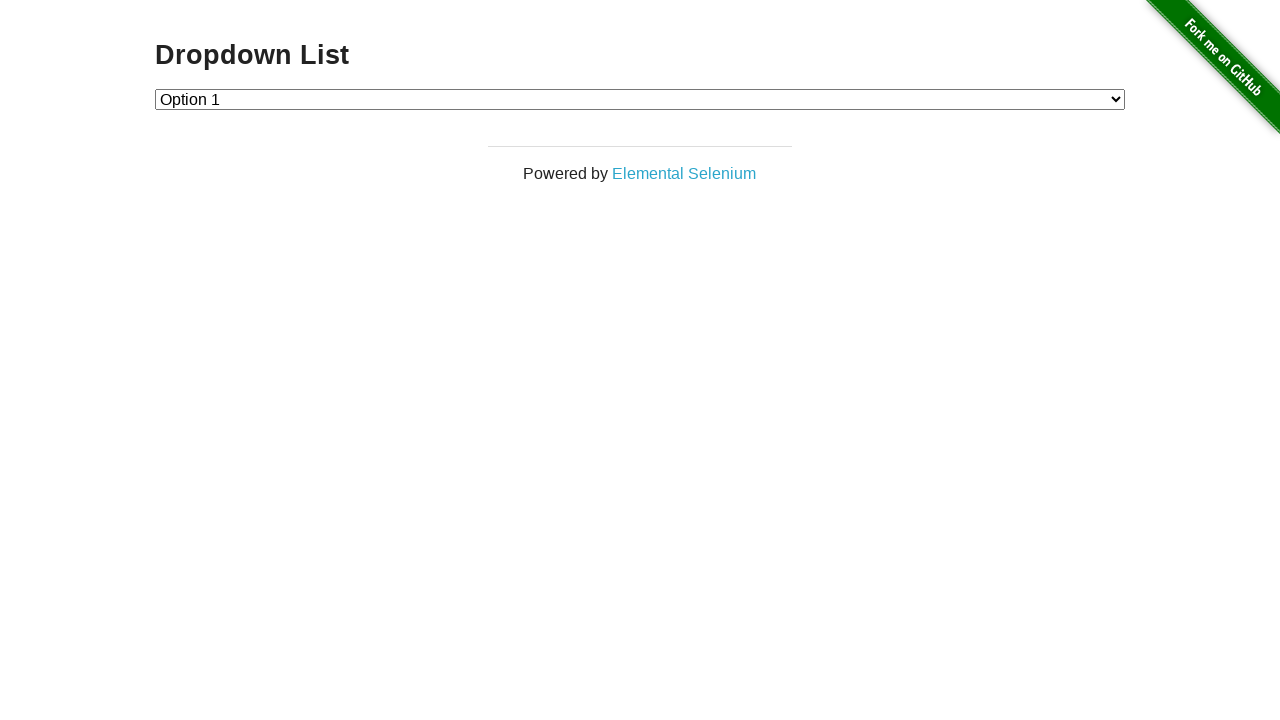

Retrieved selected dropdown value
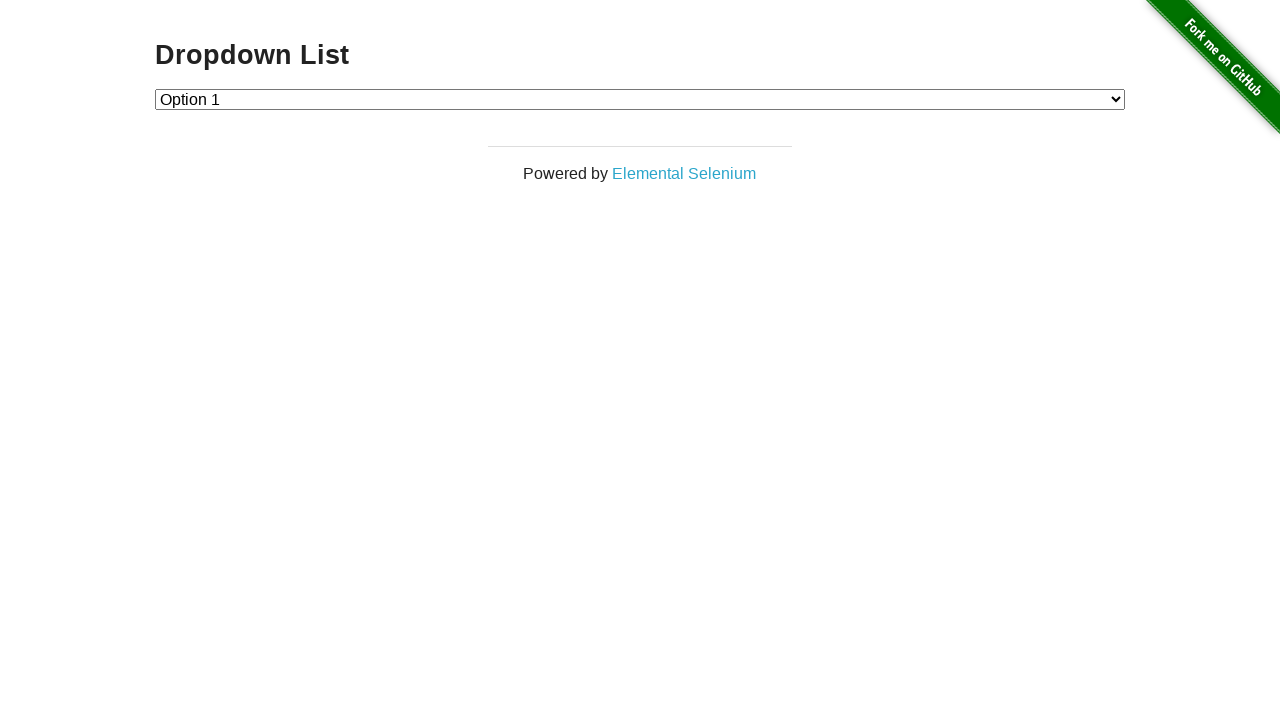

Verified that Option 1 (value '1') is selected
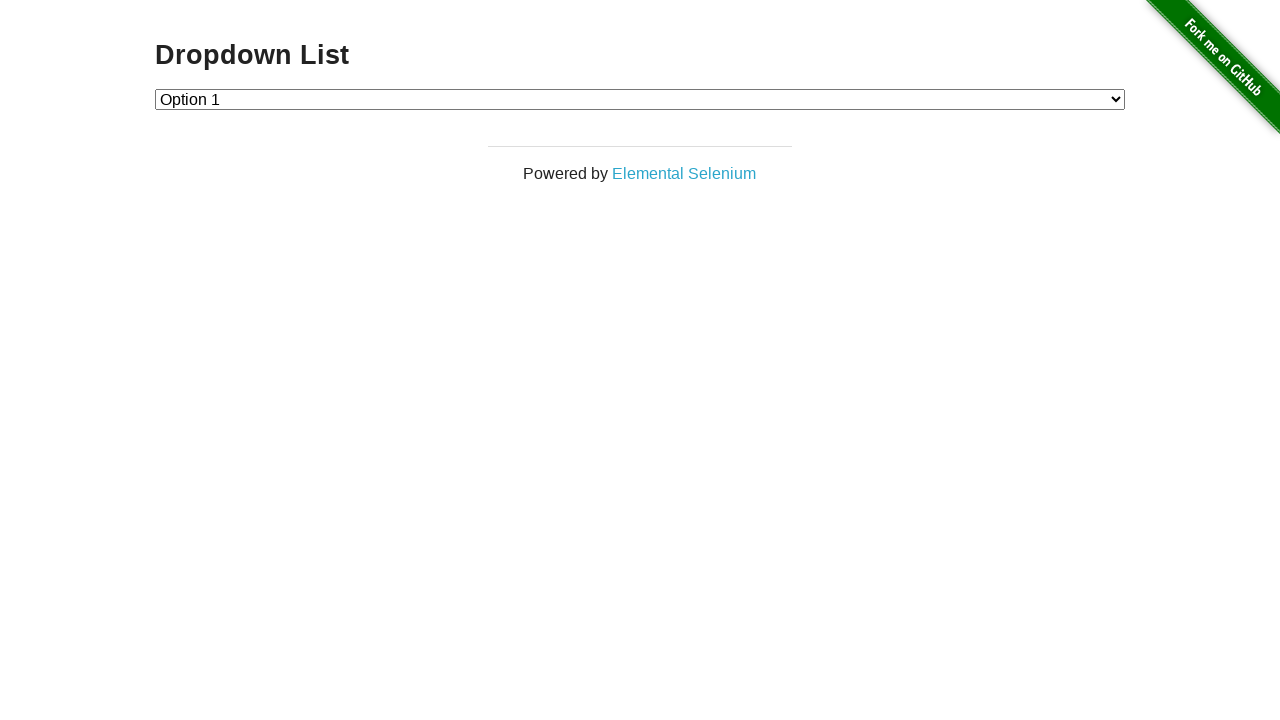

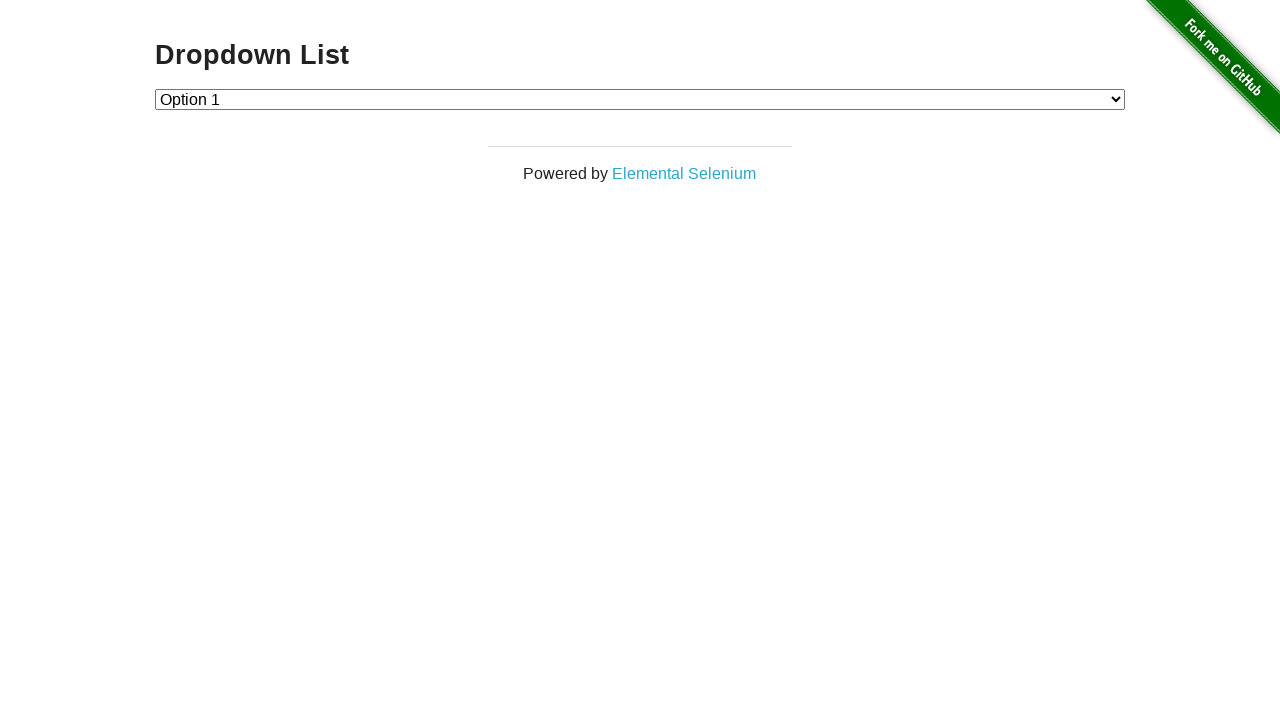